Tests browser navigation commands by clicking the Blog link, then using back/forward navigation, and finally navigating to a different URL.

Starting URL: https://devxhub.com/

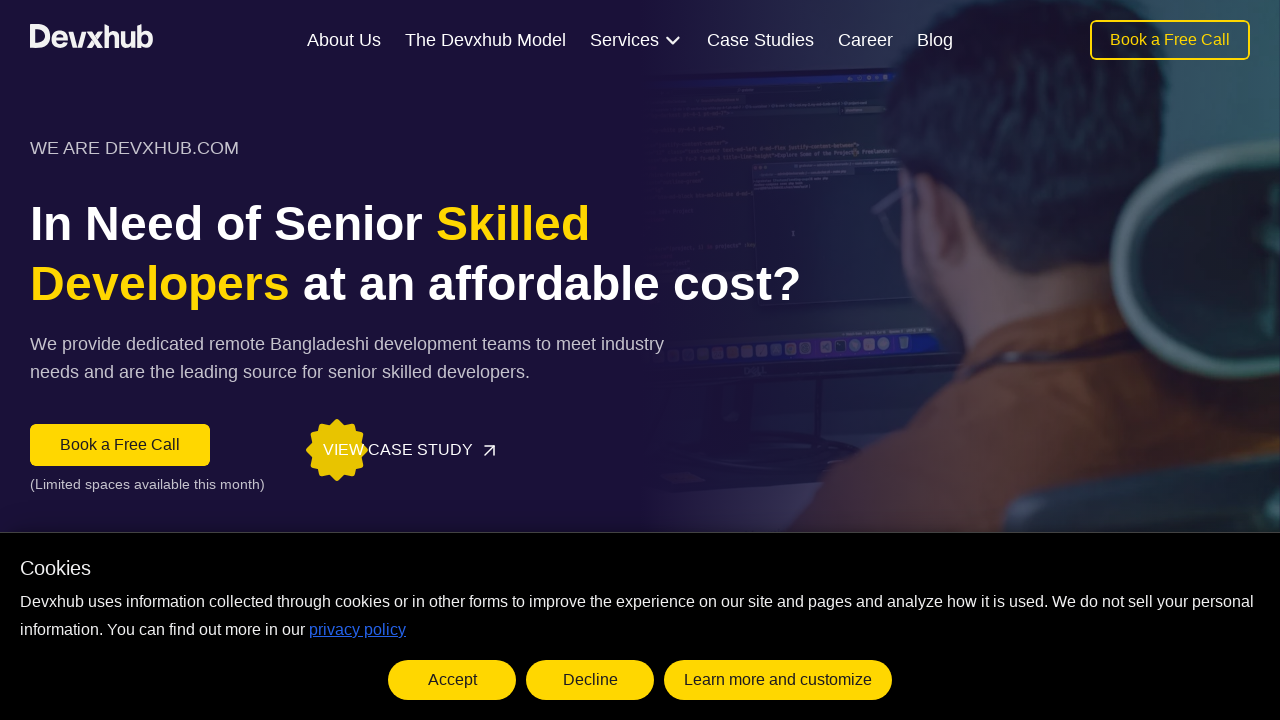

Clicked on the Blog link at (934, 40) on xpath=//a[@aria-label='Blog']
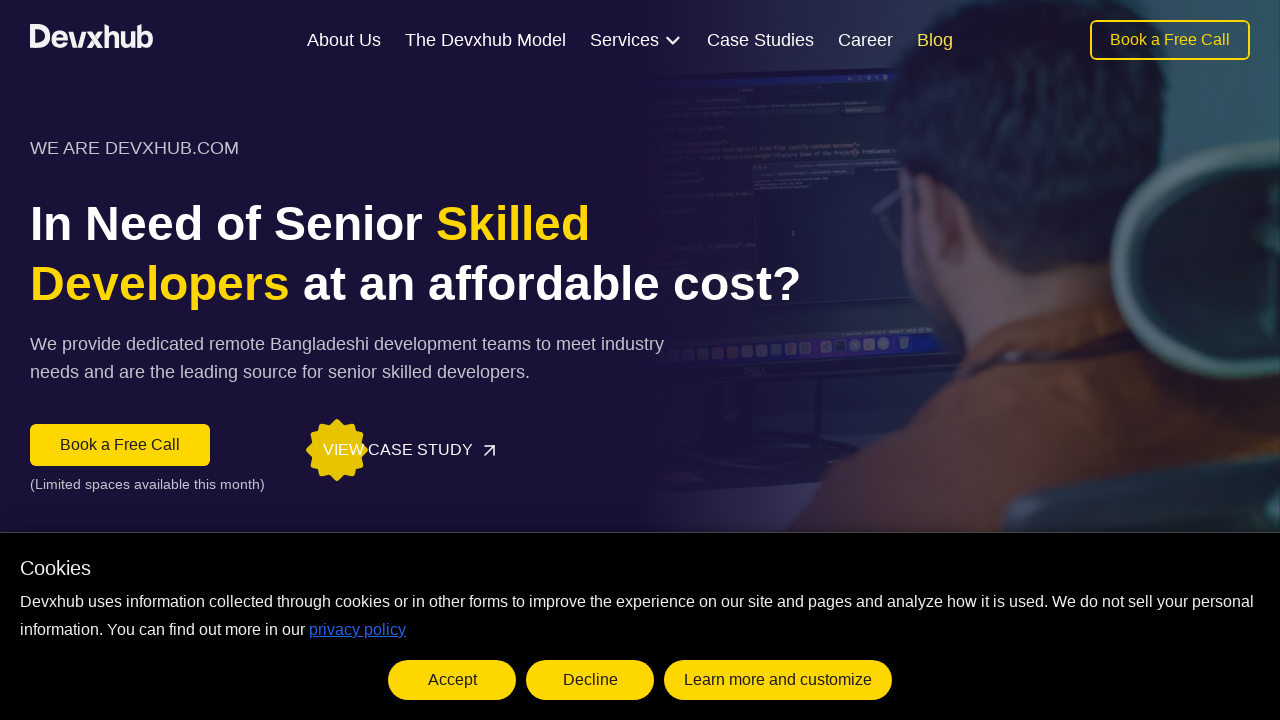

Blog page loaded (domcontentloaded)
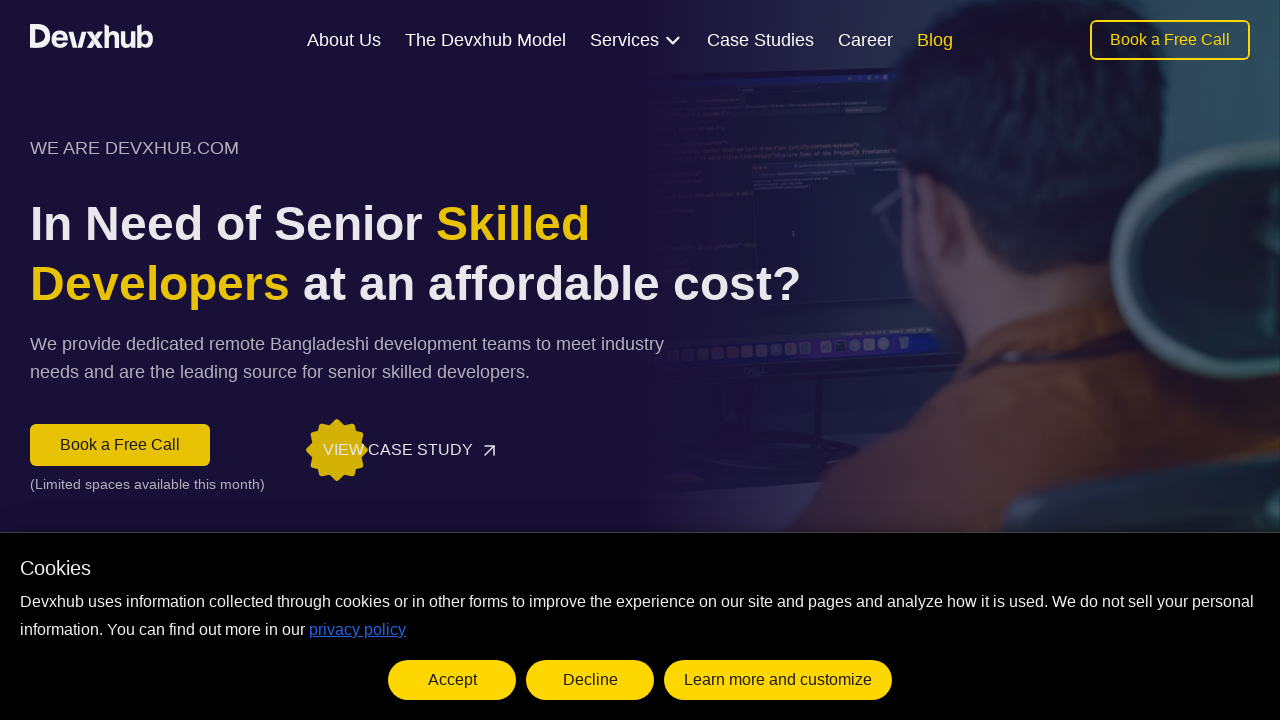

Navigated back to previous page
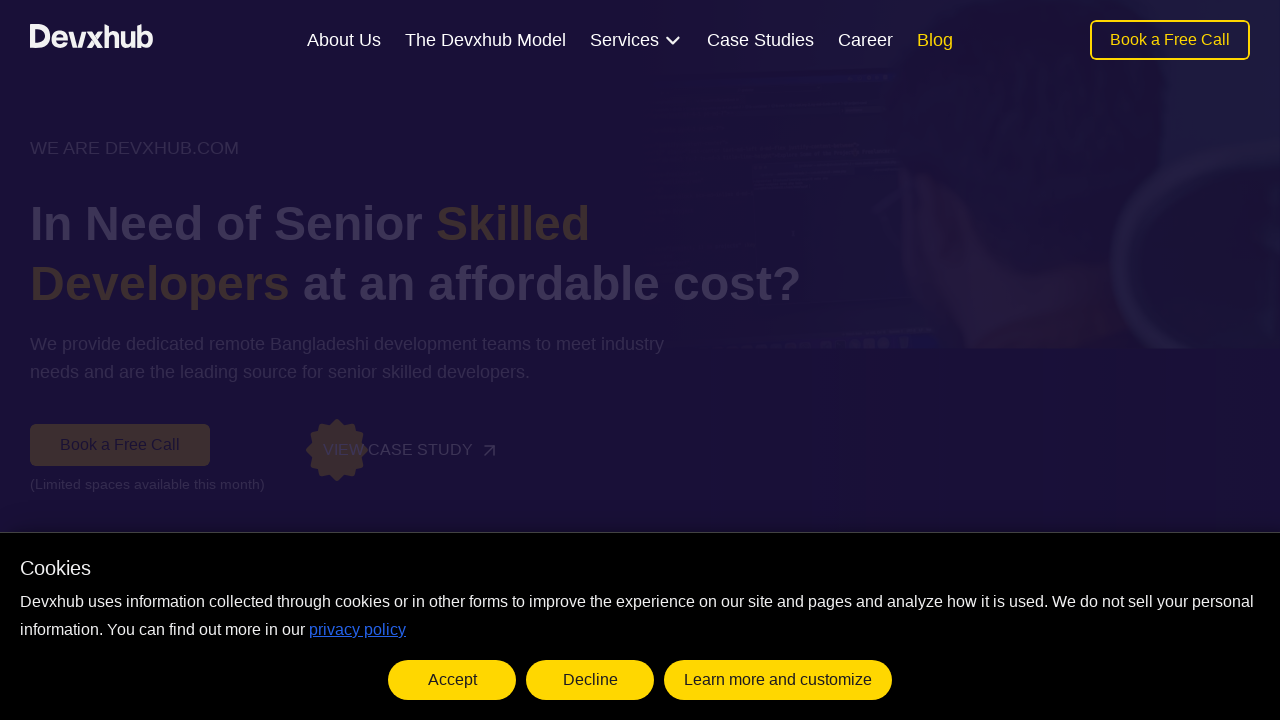

Previous page loaded (domcontentloaded)
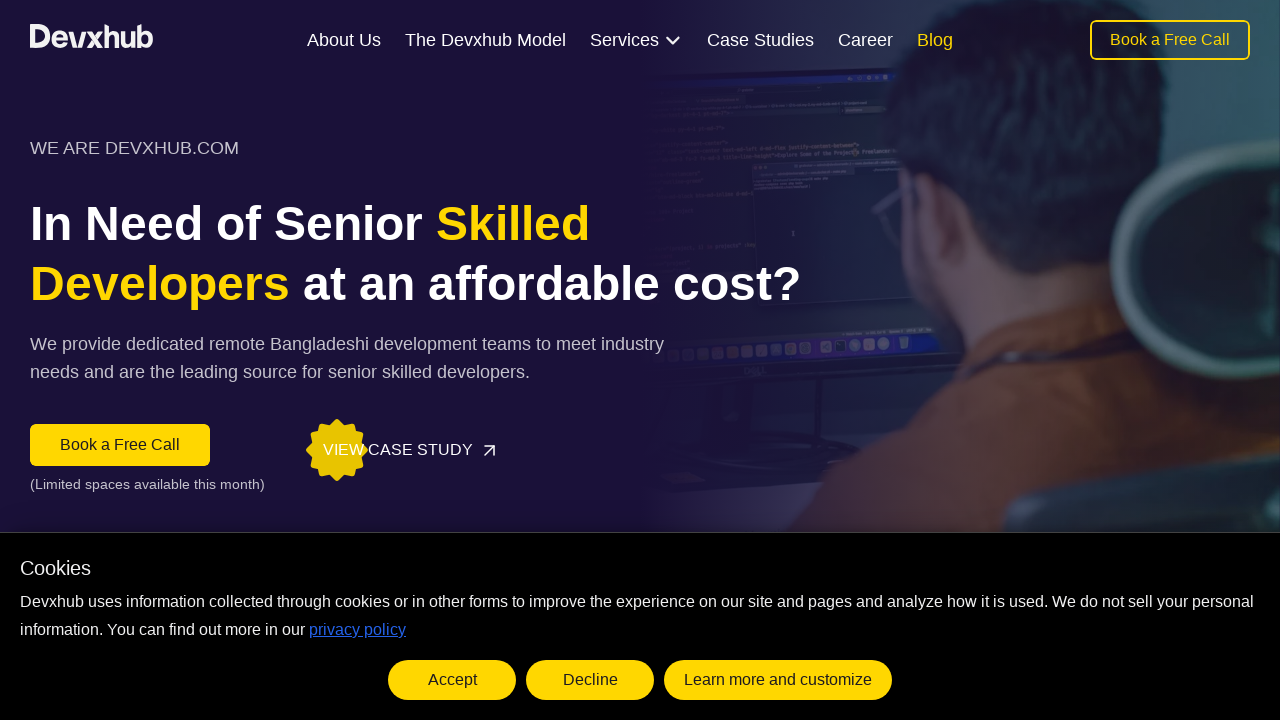

Navigated forward to Blog page again
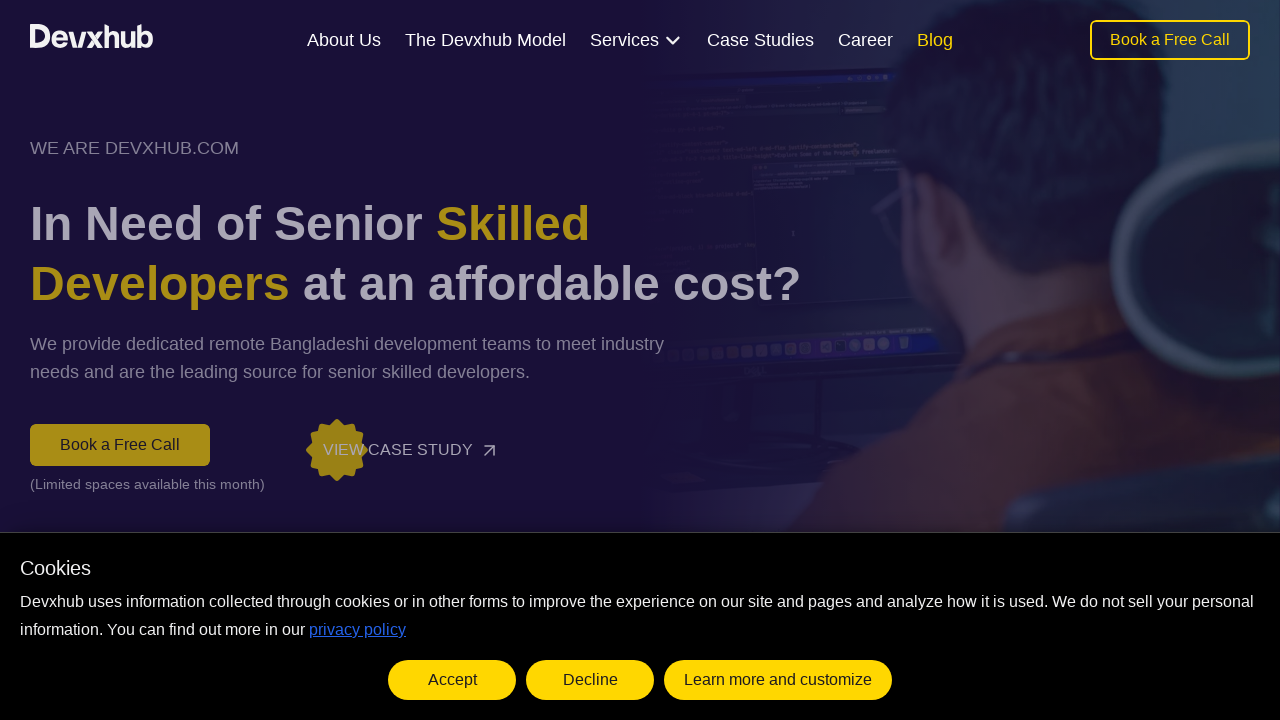

Blog page loaded again (domcontentloaded)
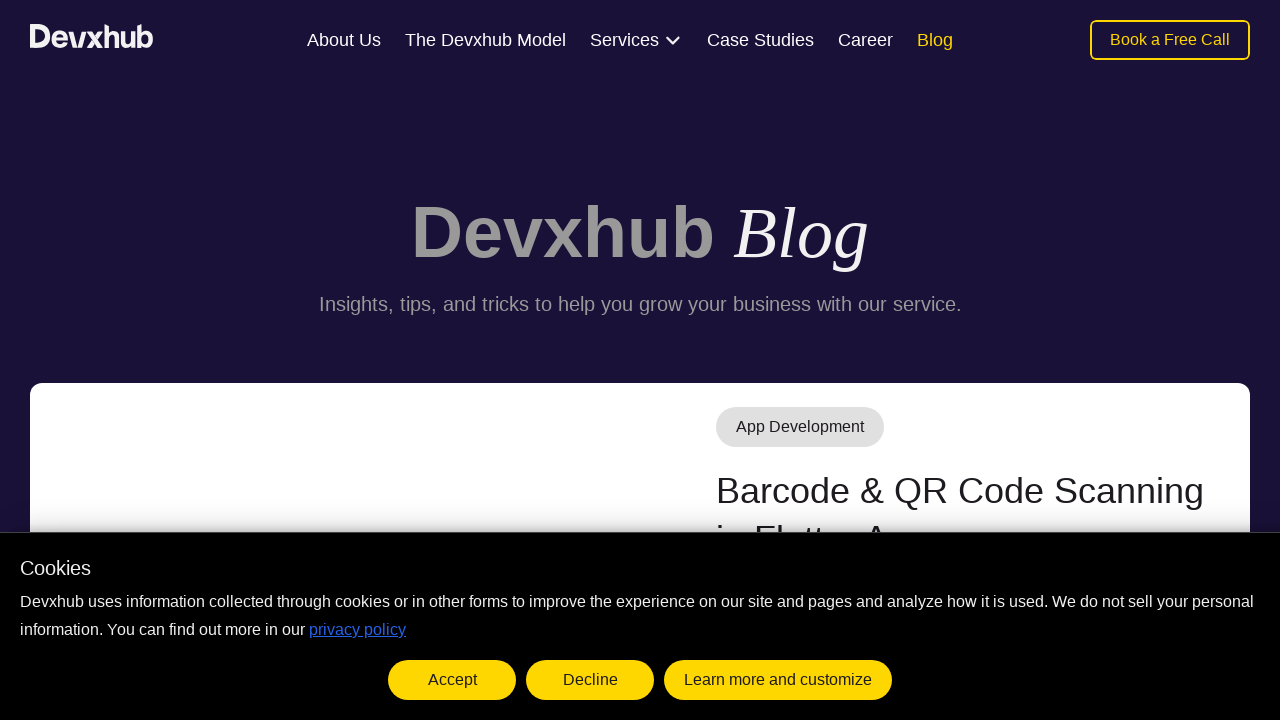

Navigated to https://the-internet.herokuapp.com/challenging_dom
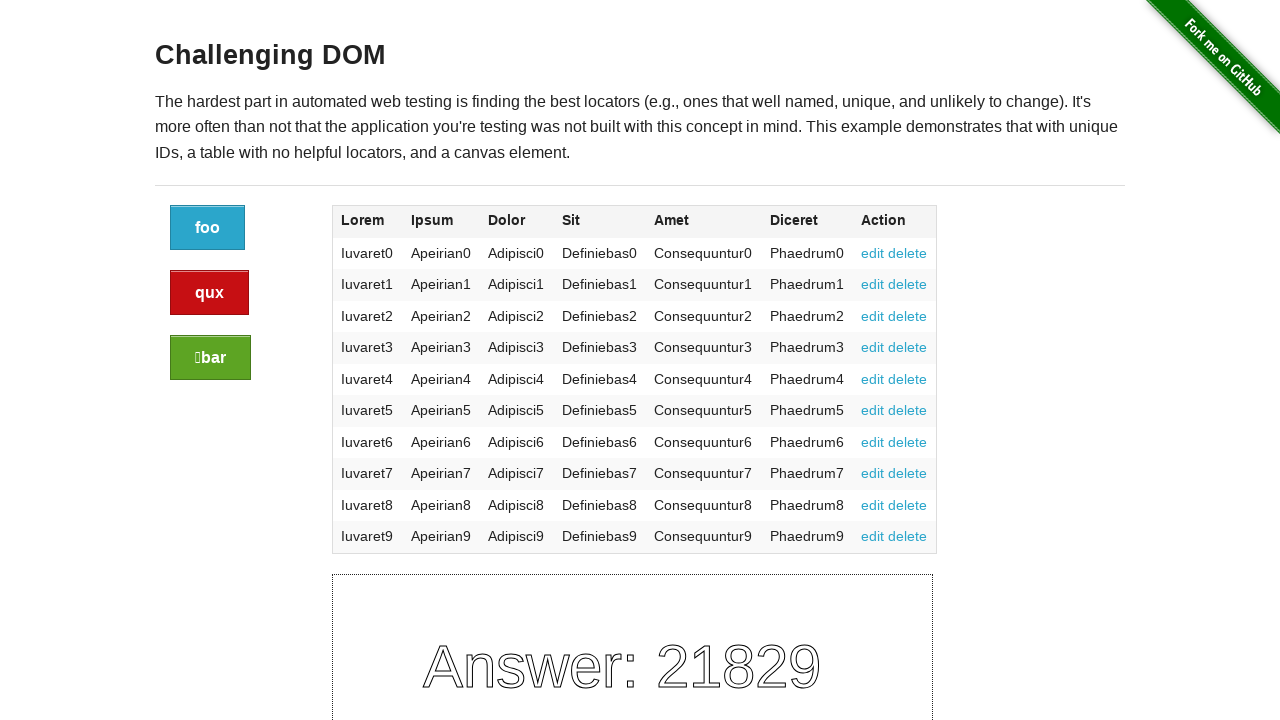

Challenging DOM page loaded (domcontentloaded)
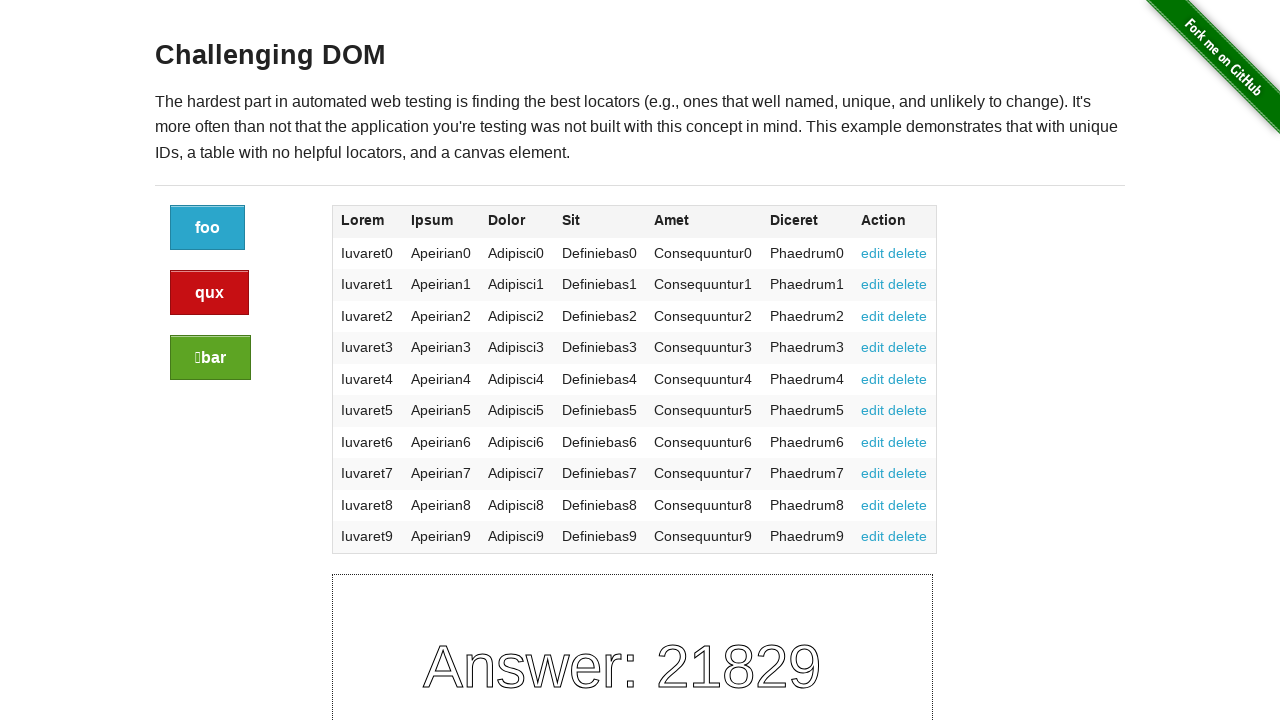

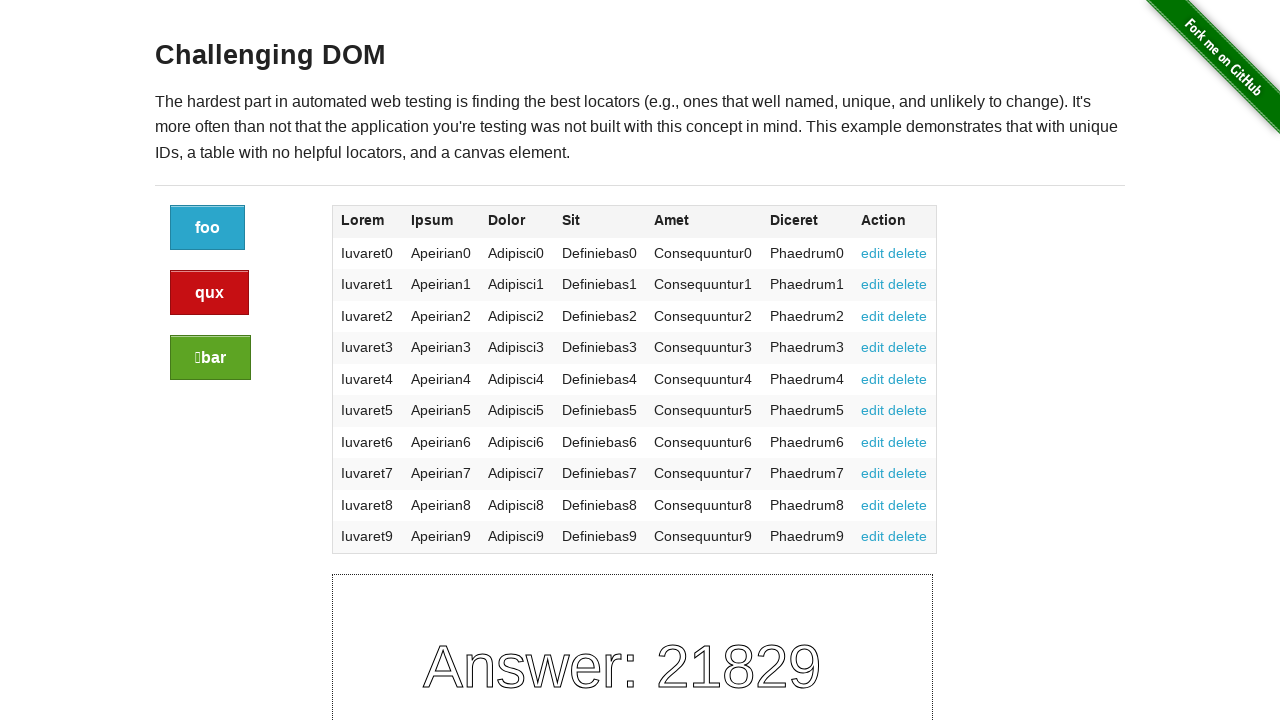